Tests that the clear completed button displays correct text

Starting URL: https://demo.playwright.dev/todomvc

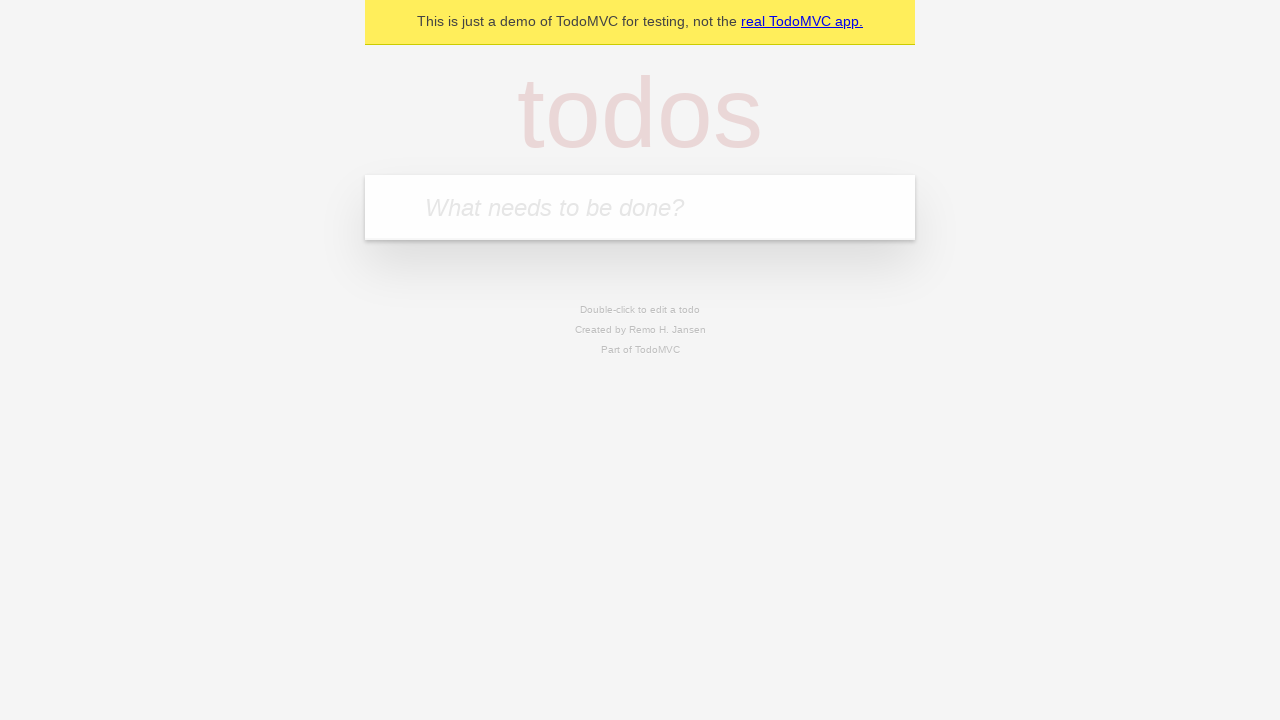

Filled new todo field with 'buy some cheese' on .new-todo
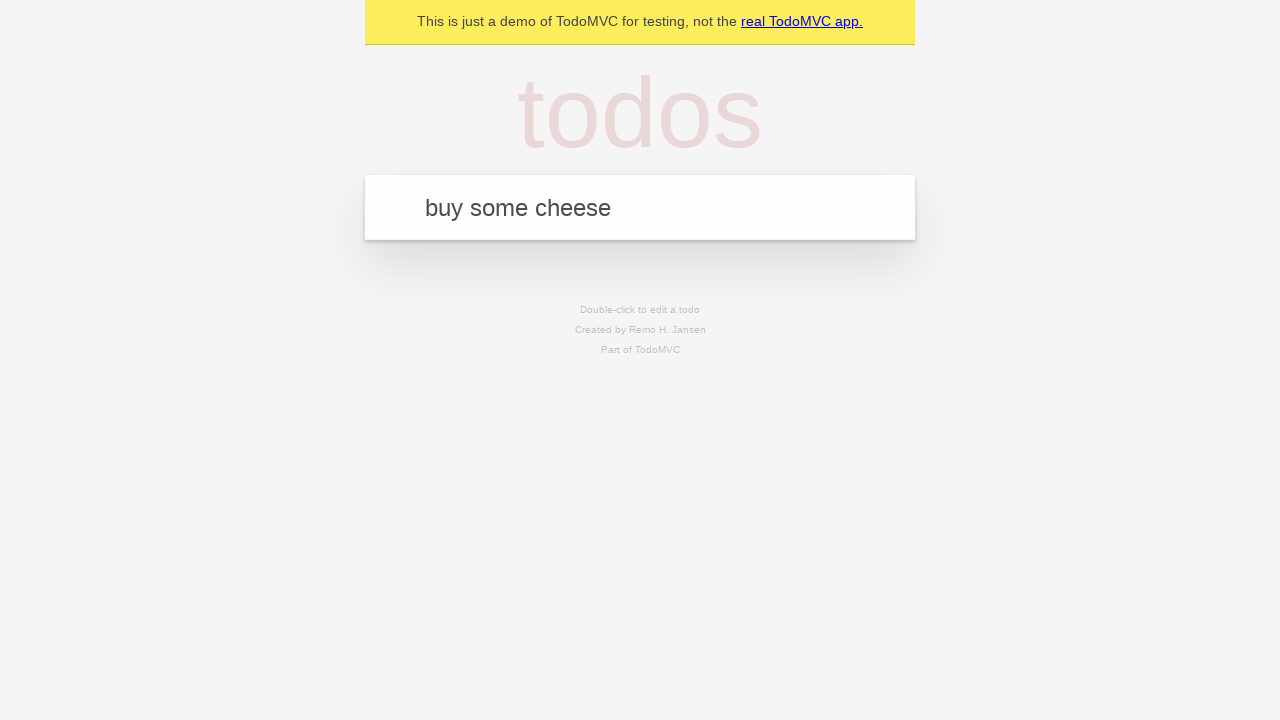

Pressed Enter to add first todo on .new-todo
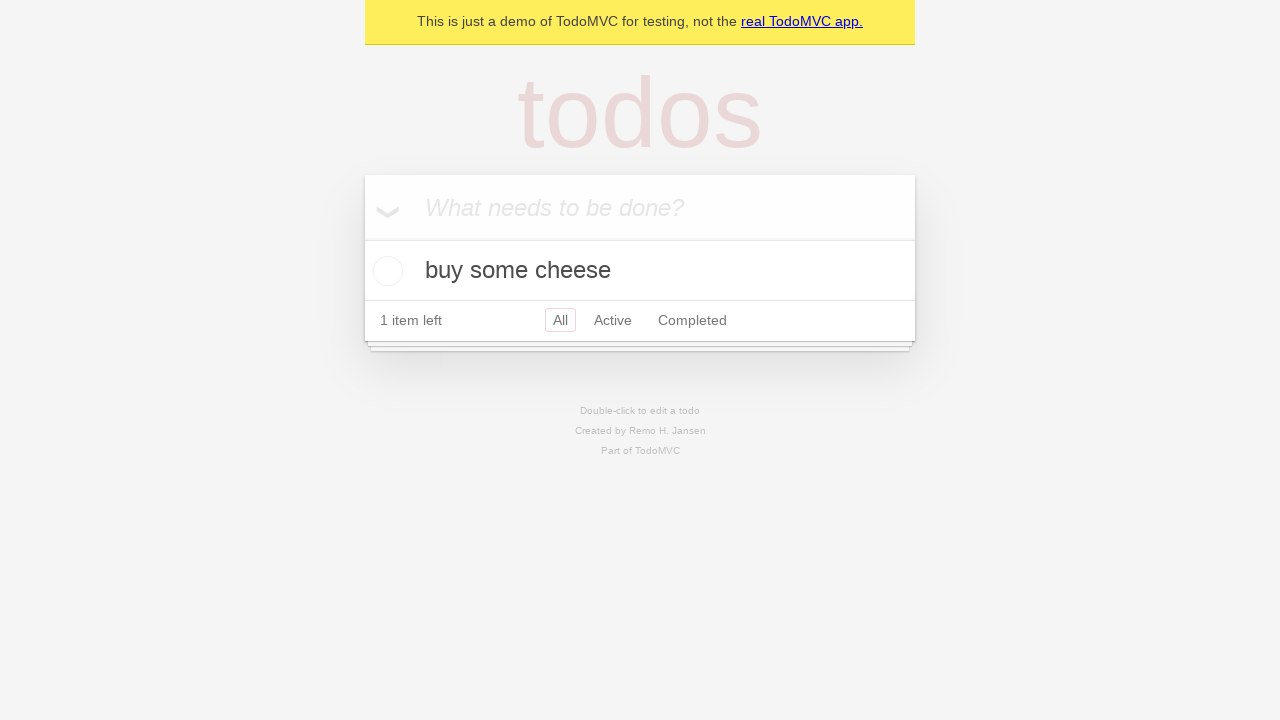

Filled new todo field with 'feed the cat' on .new-todo
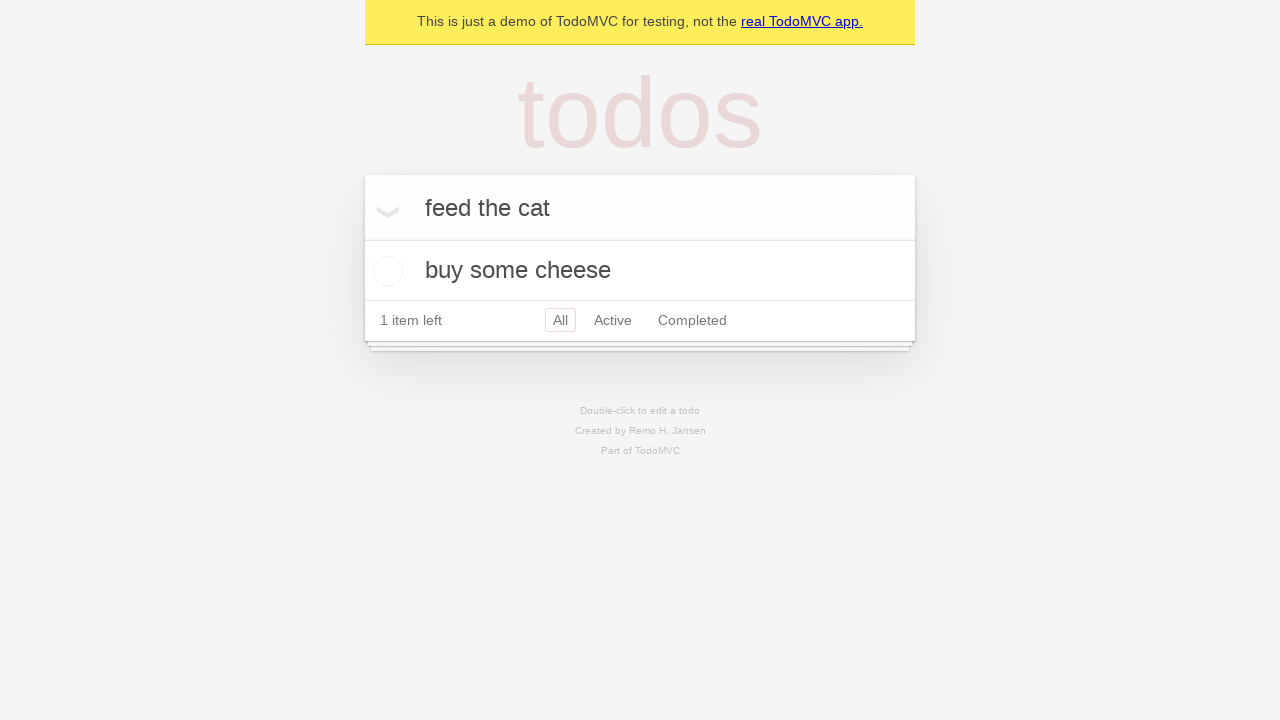

Pressed Enter to add second todo on .new-todo
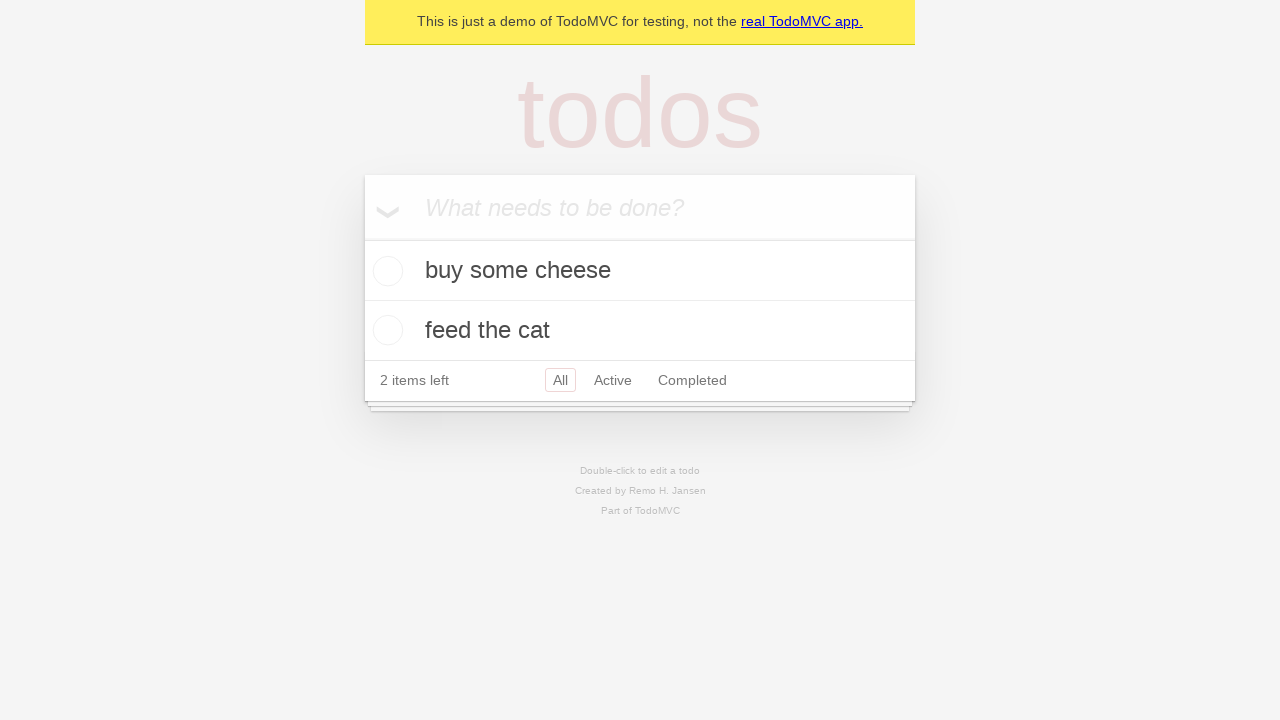

Filled new todo field with 'book a doctors appointment' on .new-todo
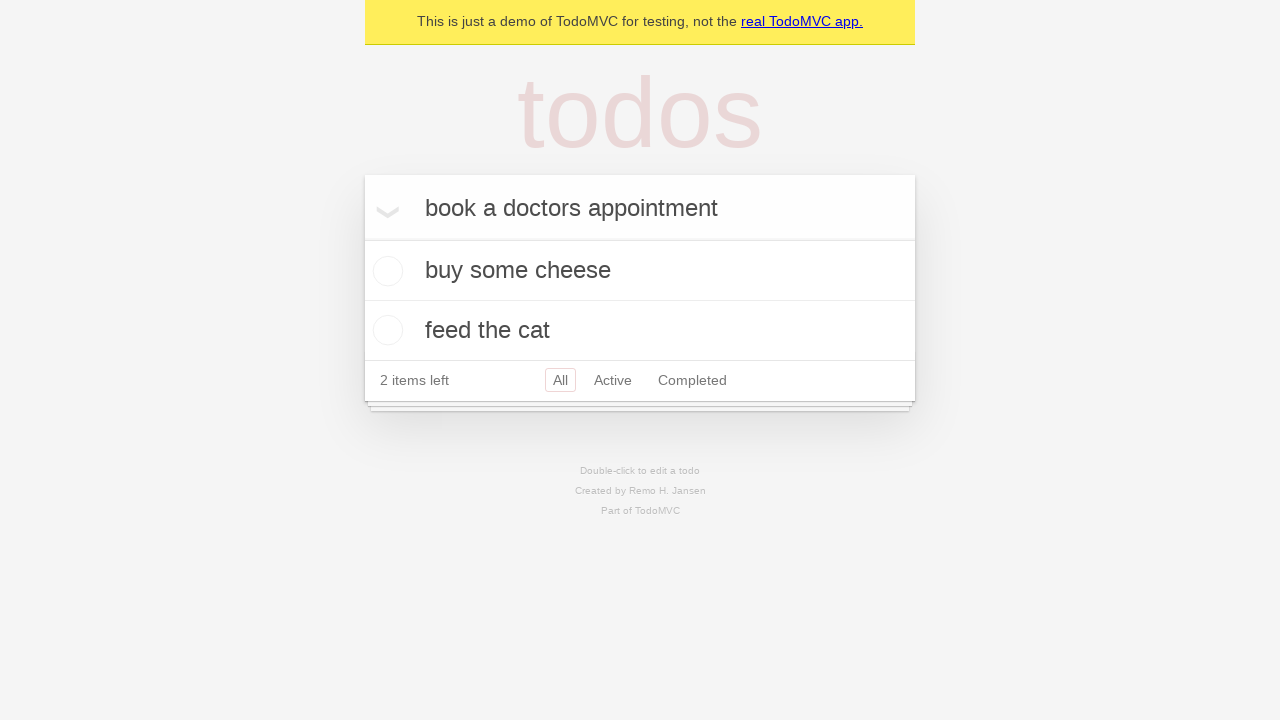

Pressed Enter to add third todo on .new-todo
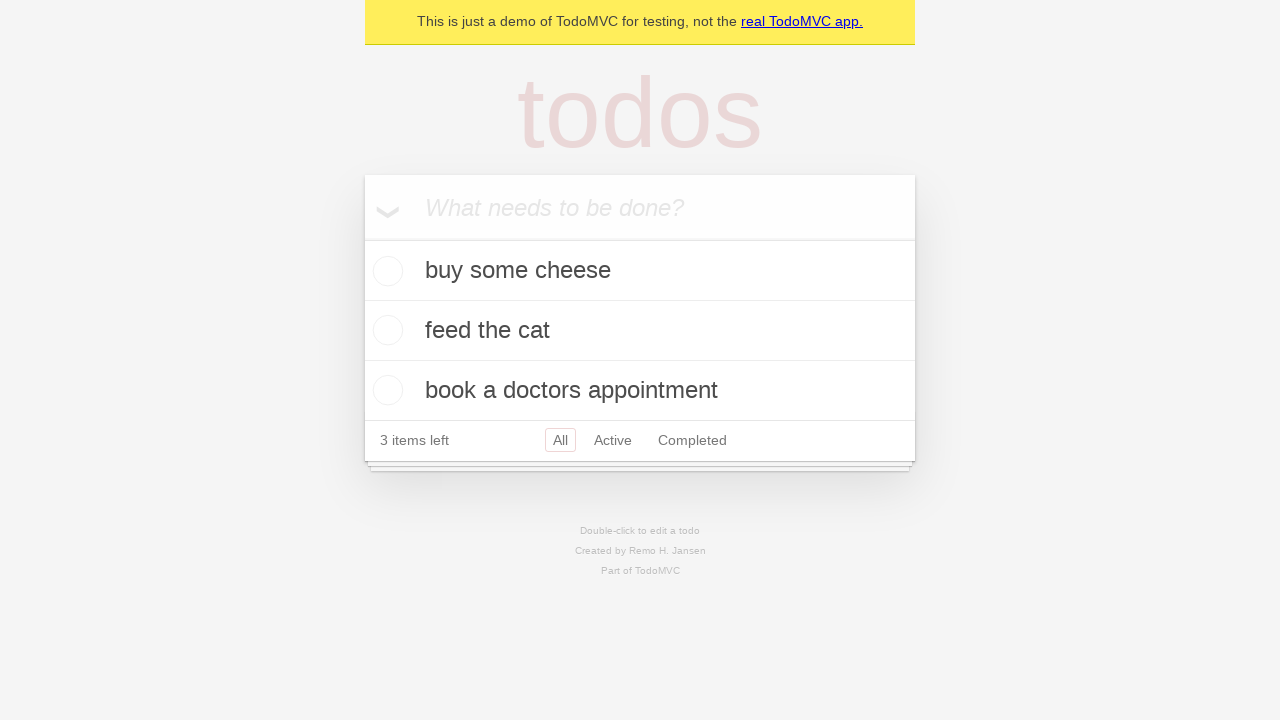

Waited for all three todos to load in the list
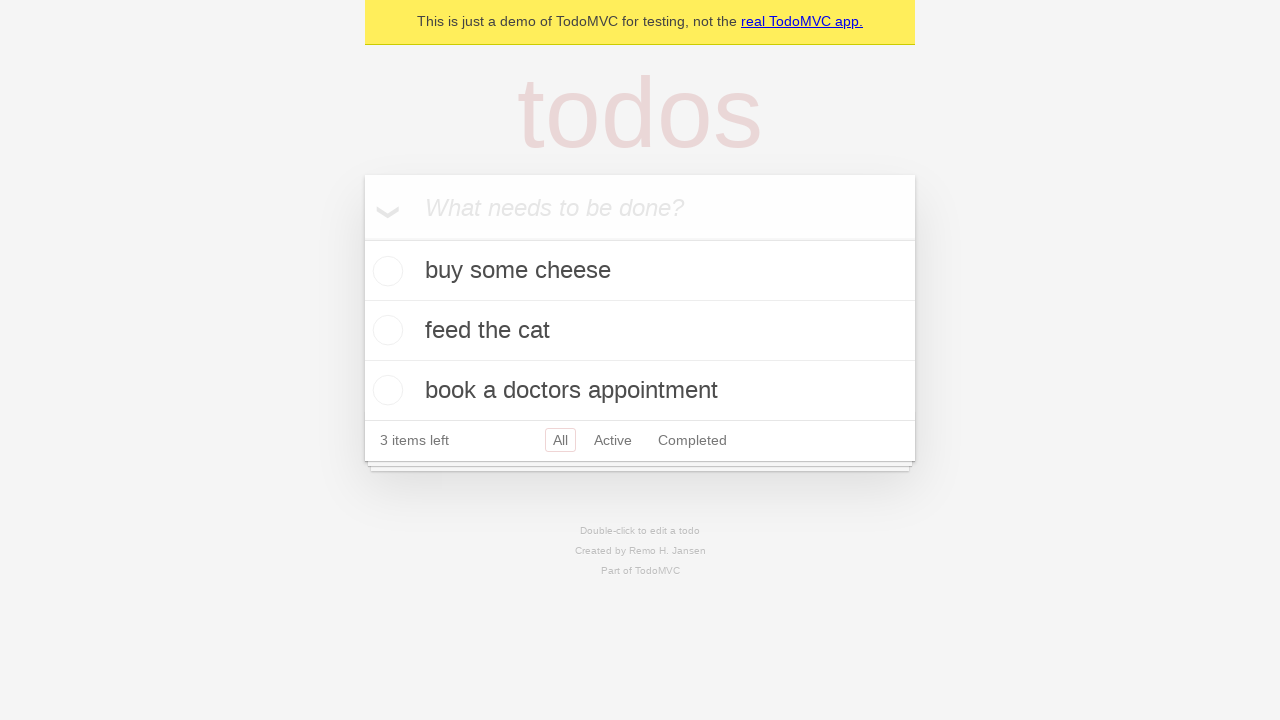

Checked the first todo item to mark it as completed at (385, 271) on .todo-list li .toggle >> nth=0
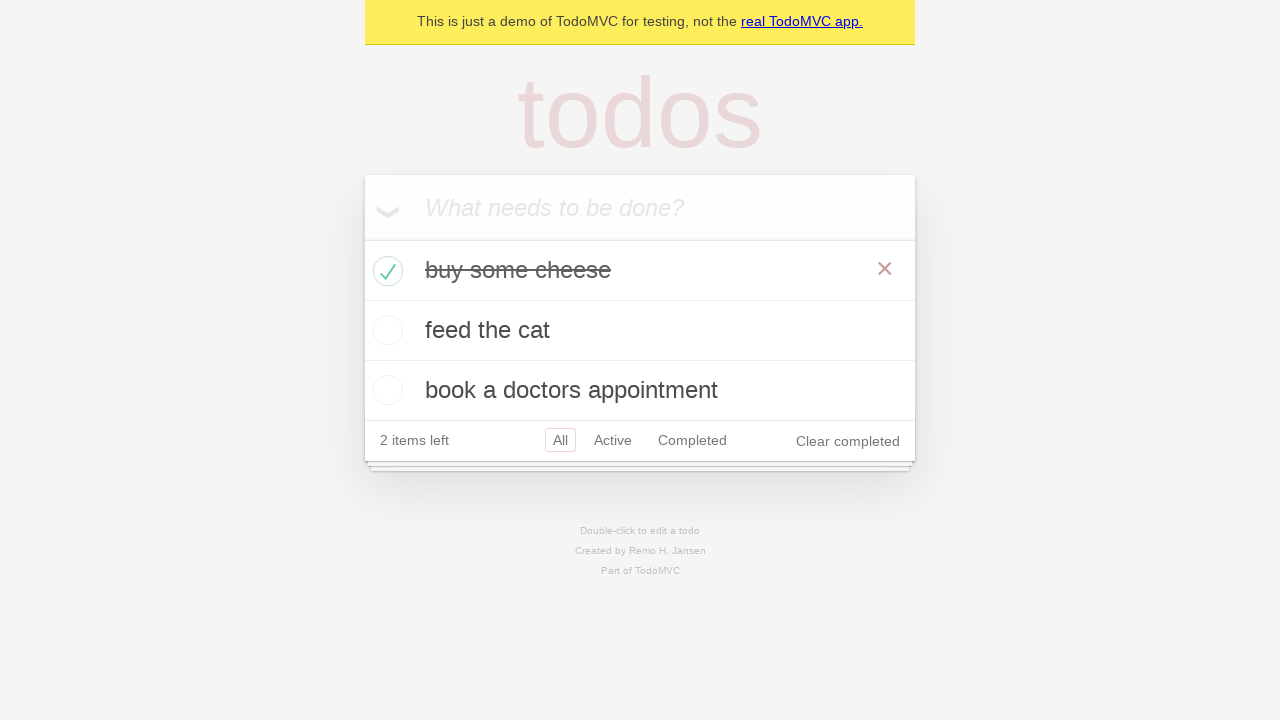

Clear completed button appeared and is visible
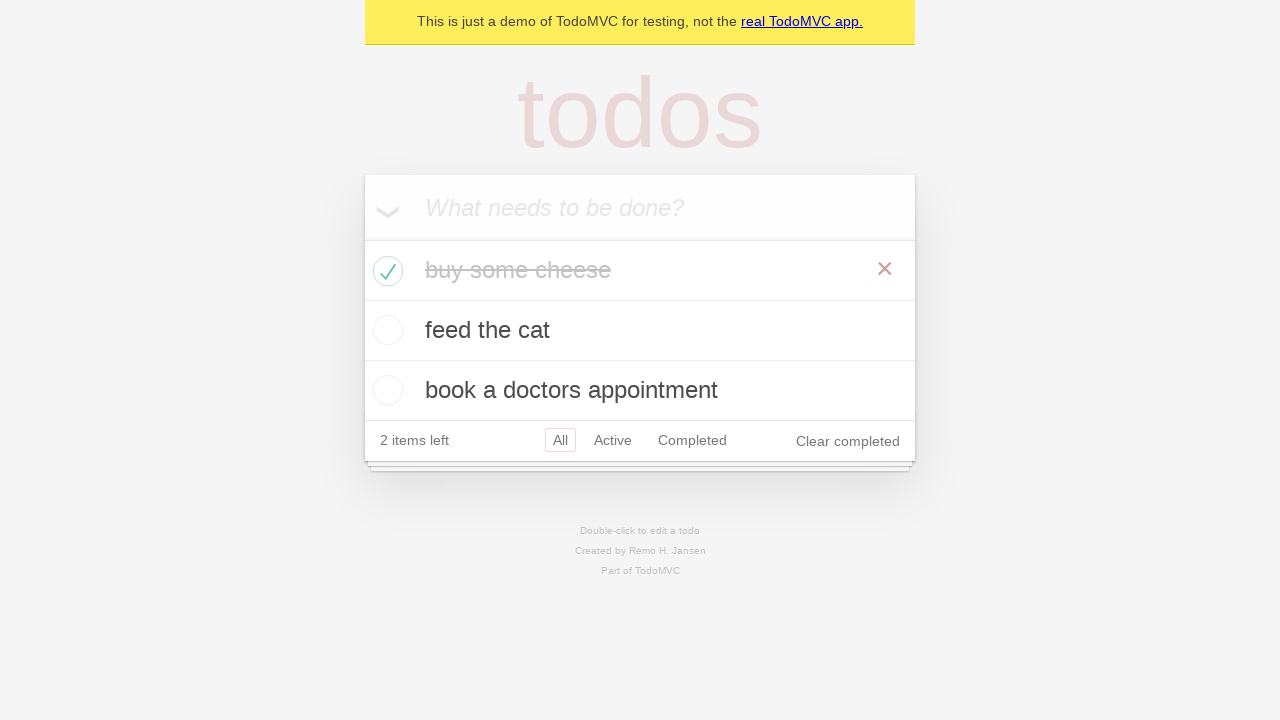

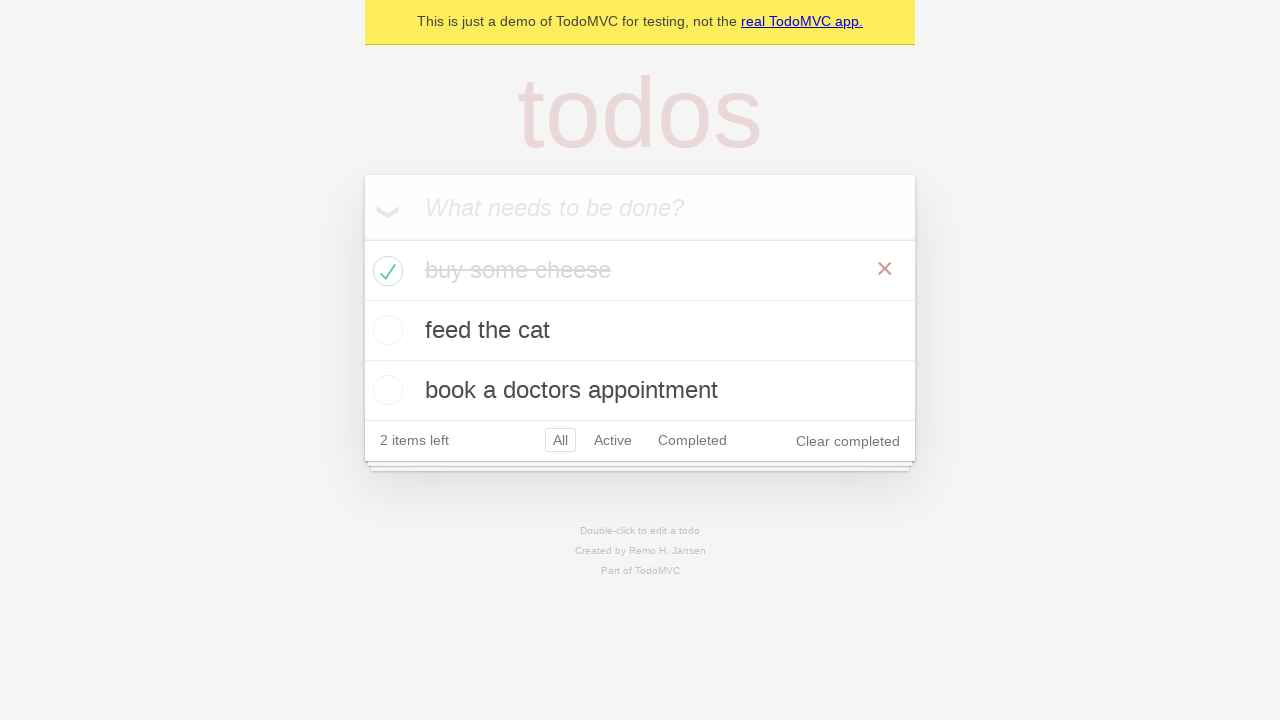